Tests drag and drop with offset coordinates on a draggable list

Starting URL: https://david-desmaisons.github.io/draggable-example/

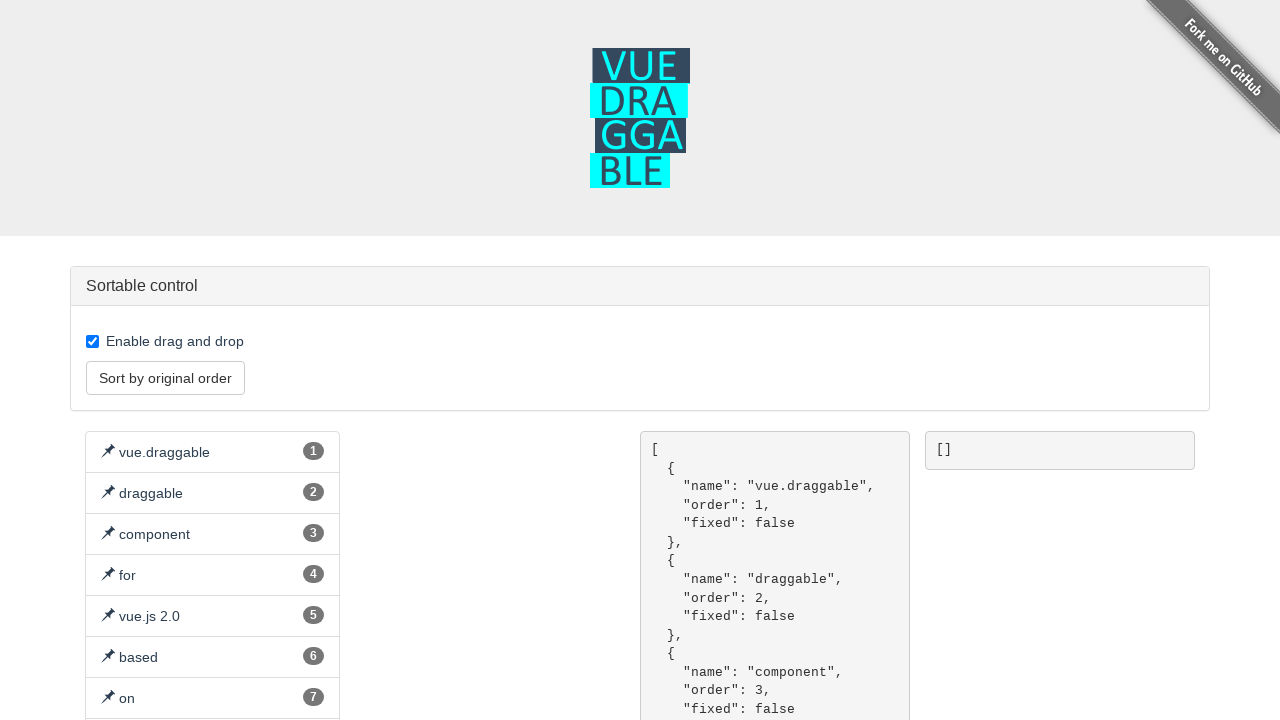

Waited for first list item to load
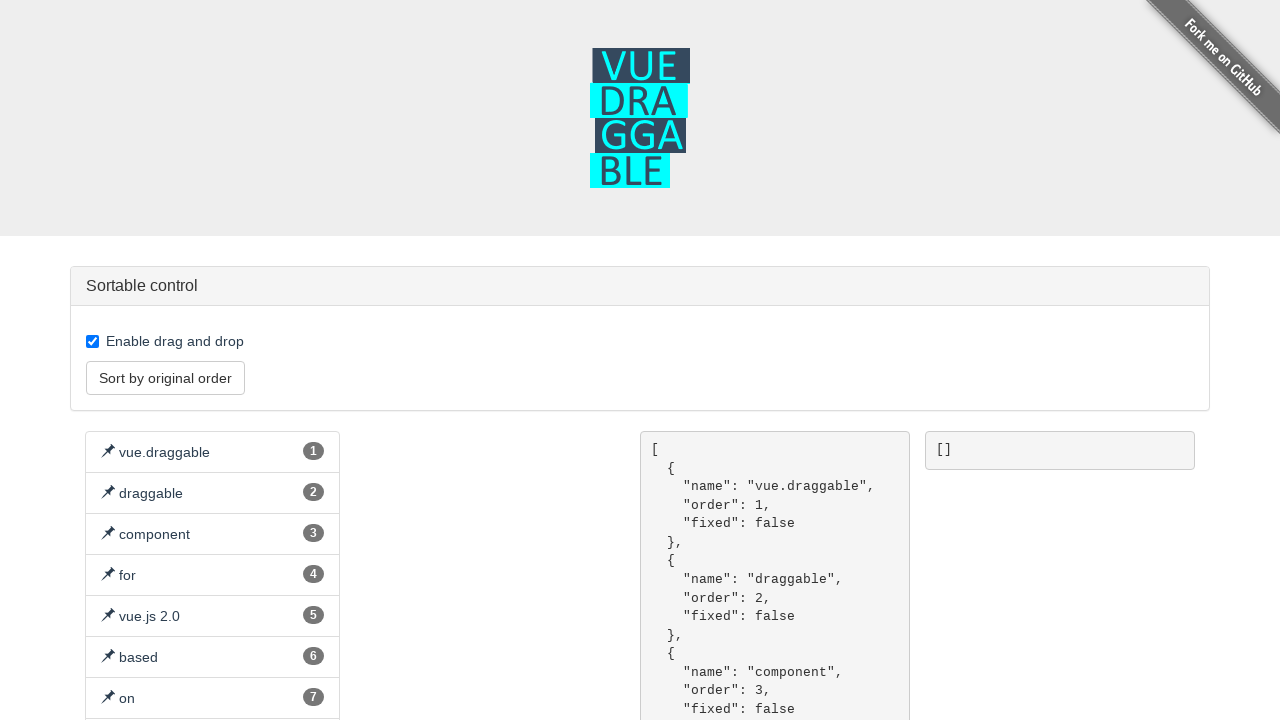

Located the first list item to drag
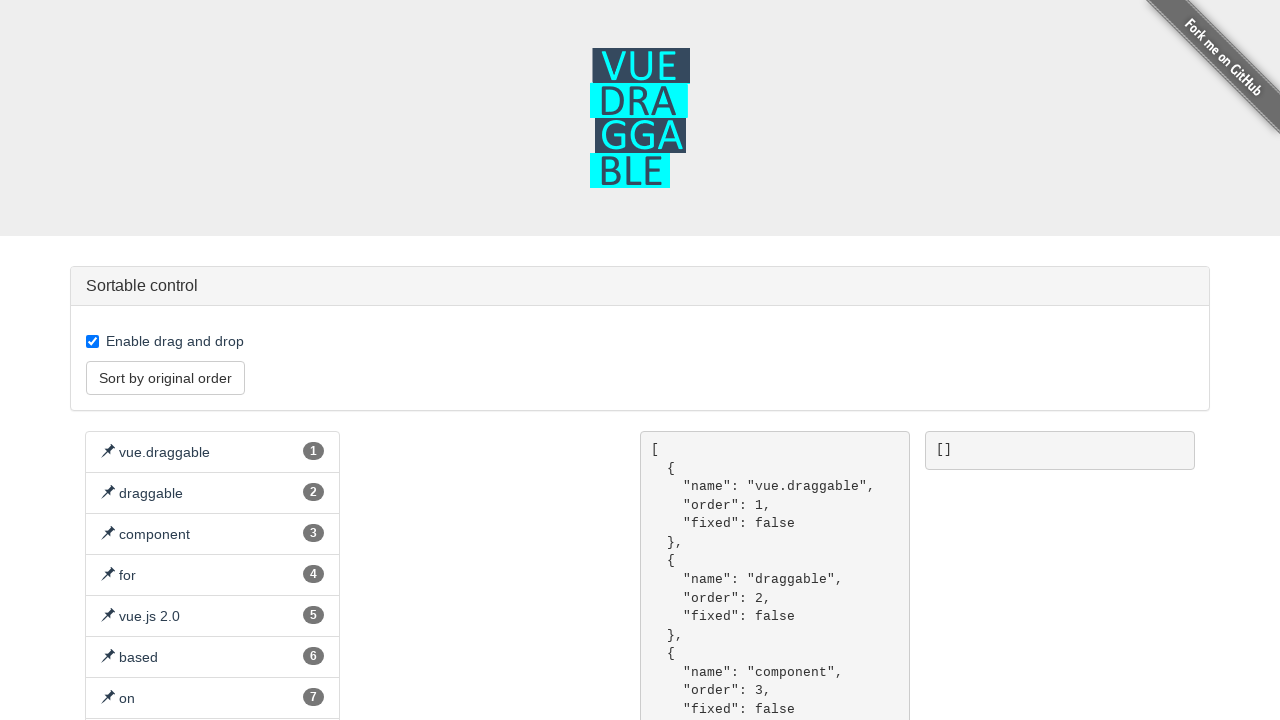

Retrieved bounding box of source element
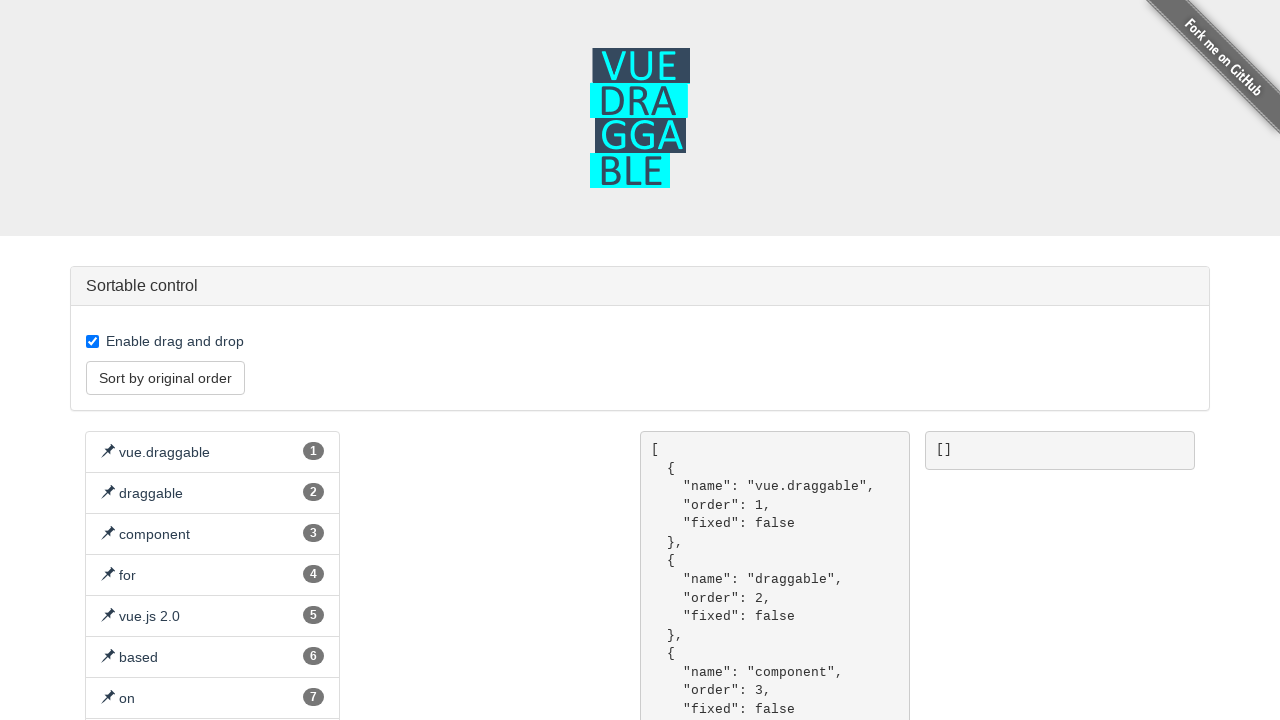

Moved mouse to center of source element at (212, 452)
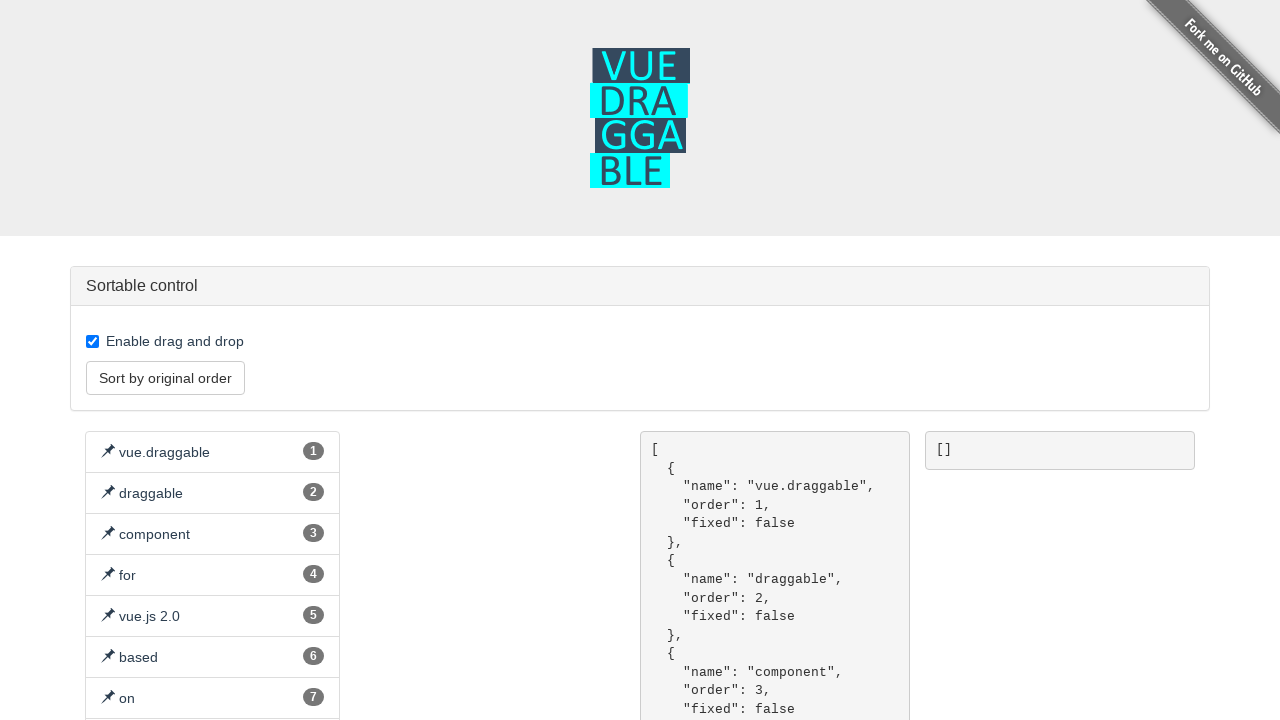

Pressed mouse button down to start drag at (212, 452)
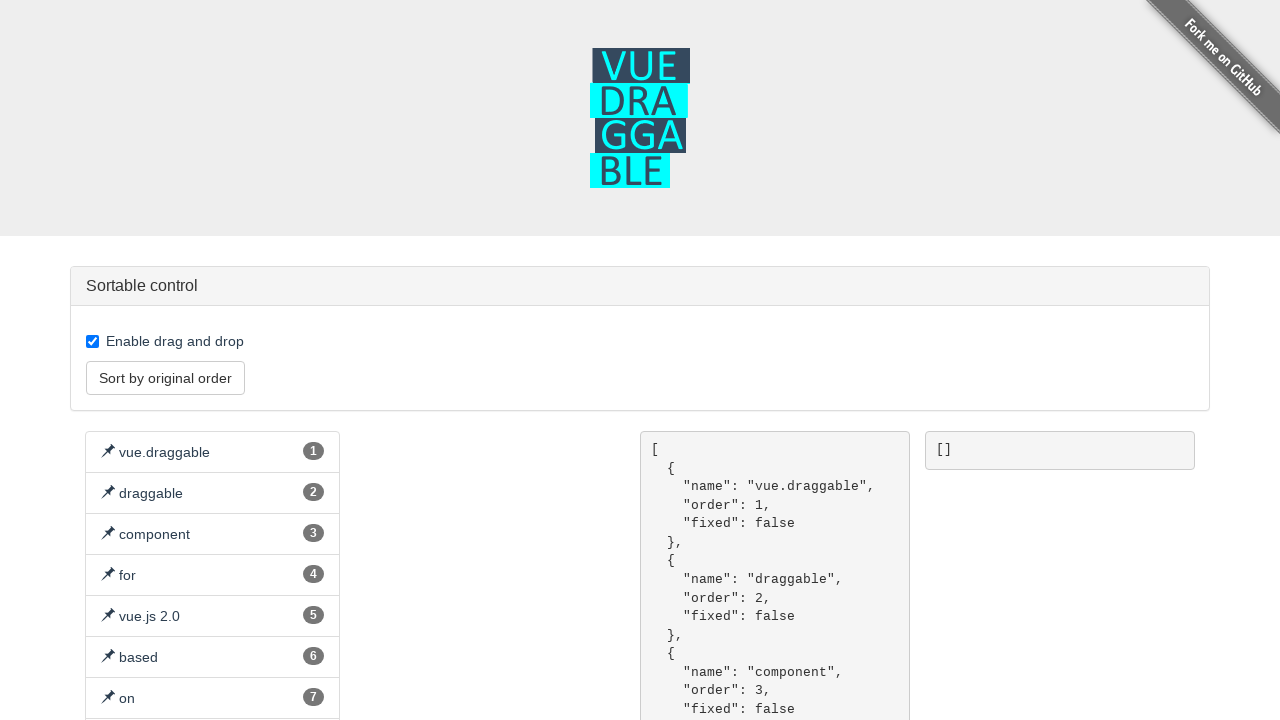

Moved mouse to target position with offset (330px right, 600px down) at (415, 1031)
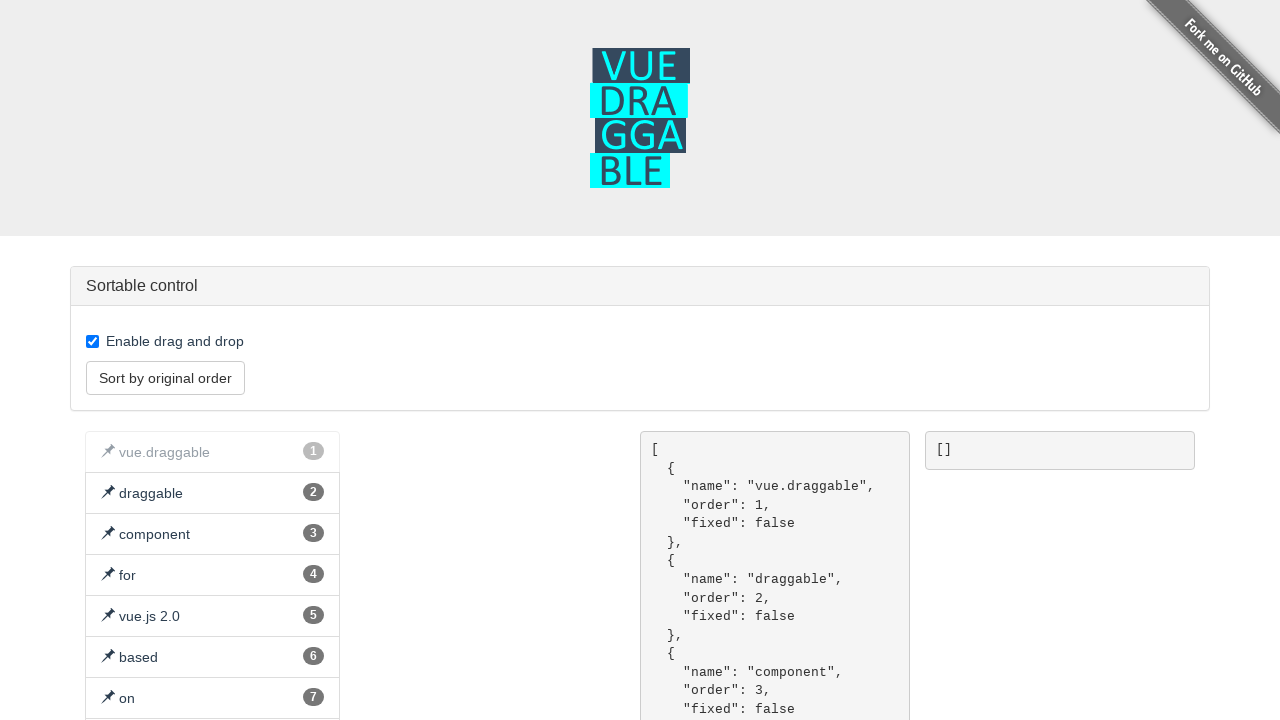

Released mouse button to complete drag operation at (415, 1031)
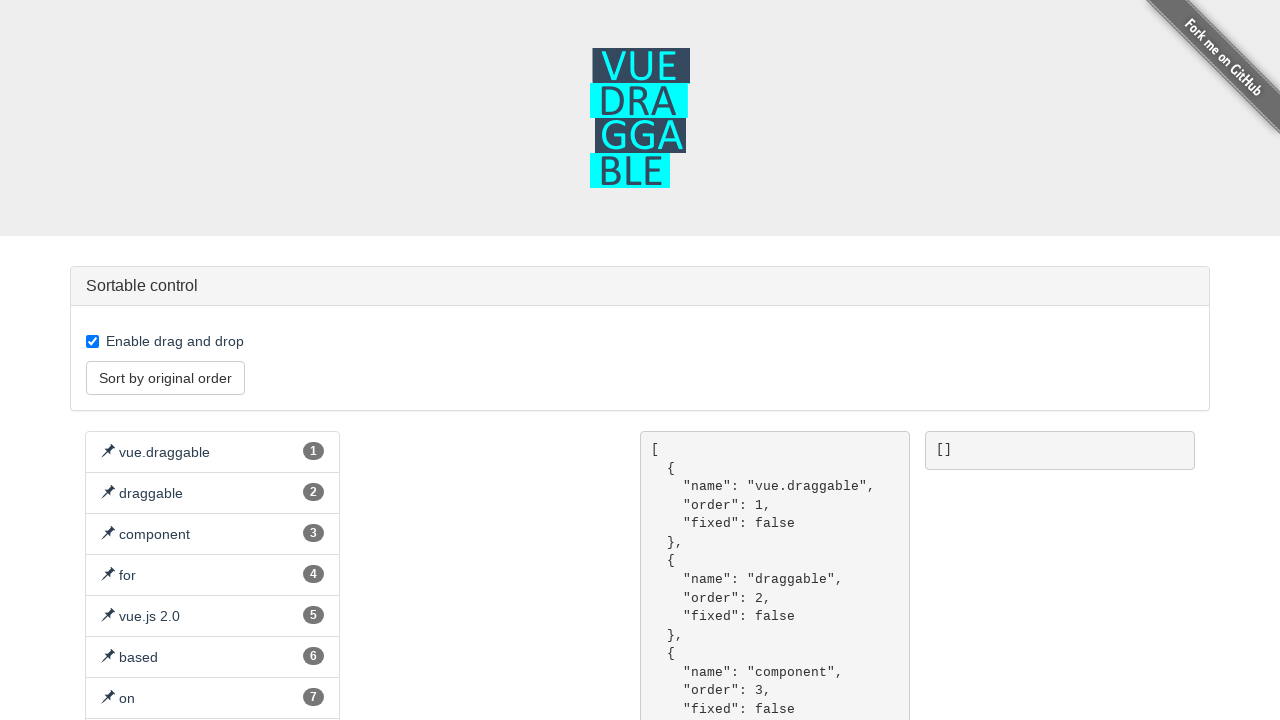

Waited 1 second to observe drag and drop result
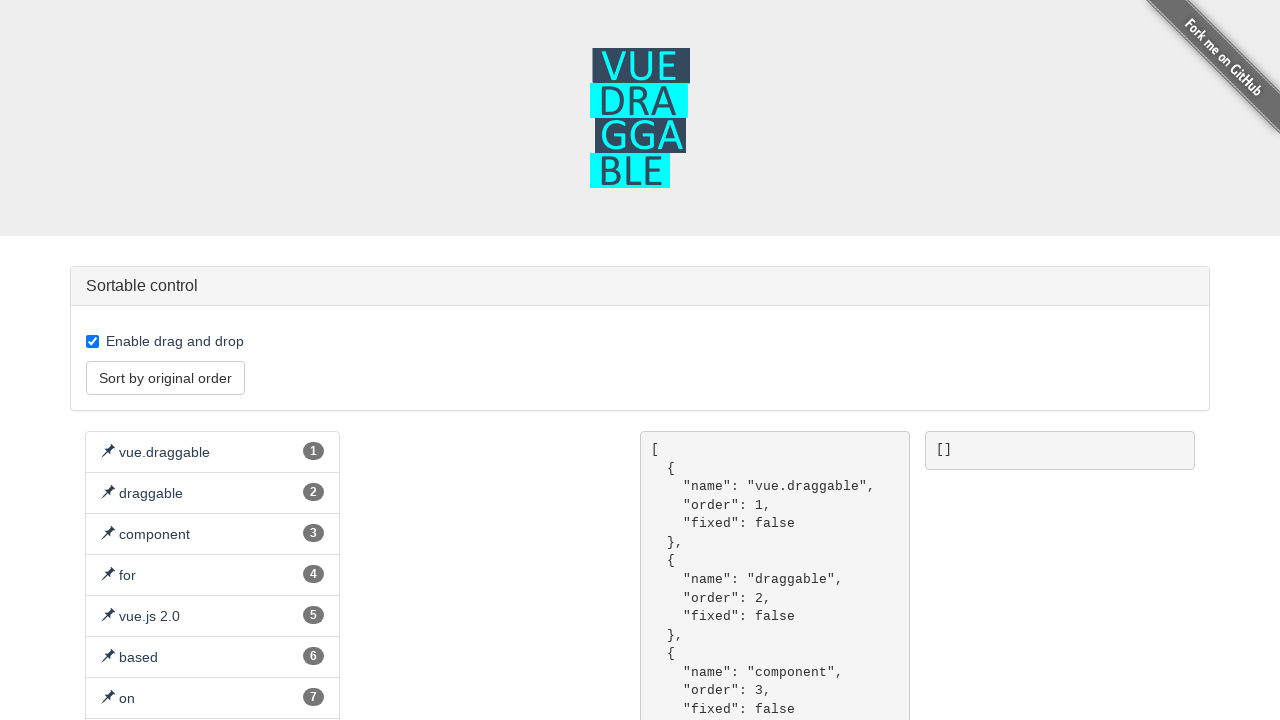

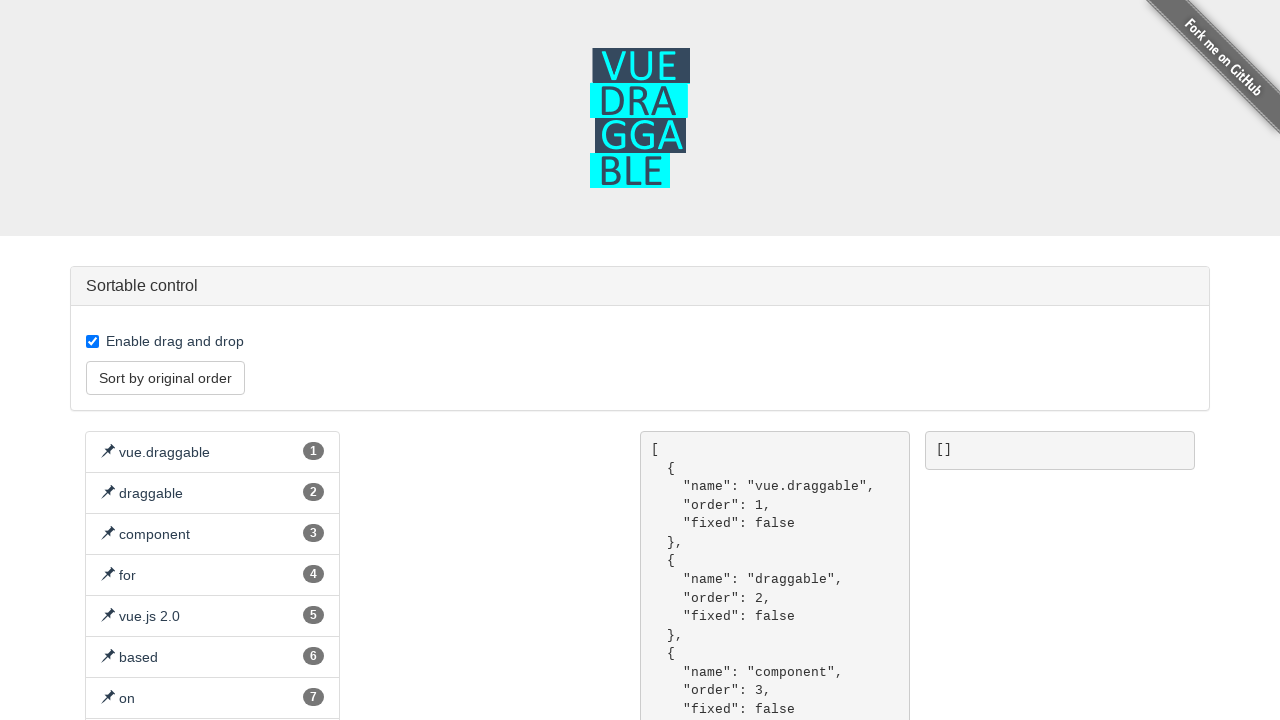